Tests file download functionality by navigating to a download page and clicking on a zip file link to initiate download

Starting URL: http://the-internet.herokuapp.com/download

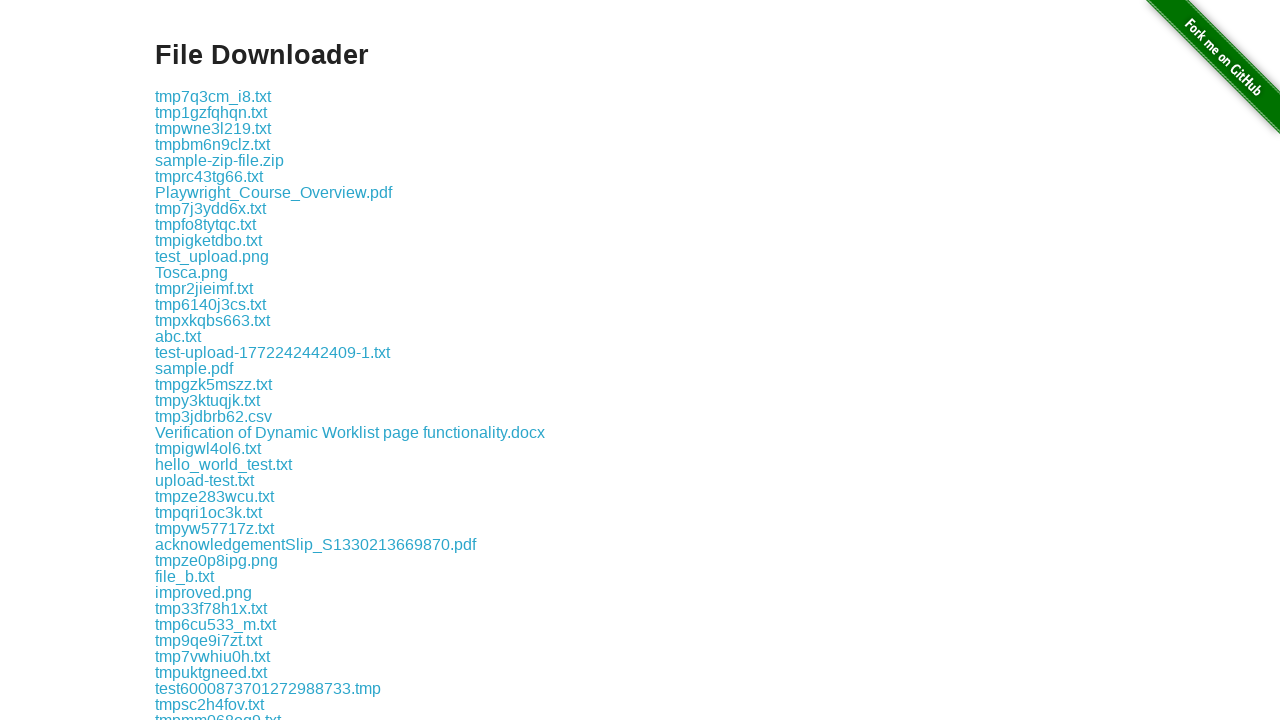

Clicked on sample-zip-file.zip download link at (220, 160) on xpath=//a[text()='sample-zip-file.zip']
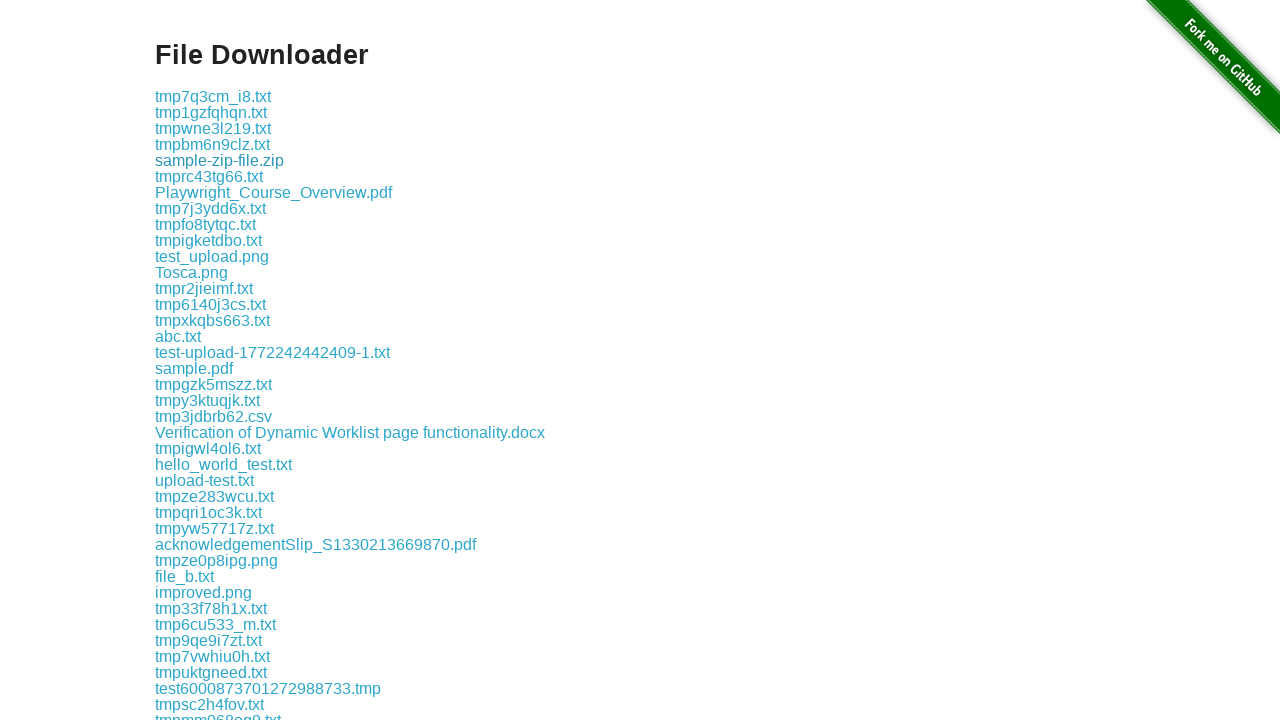

Waited 3 seconds for download to initiate
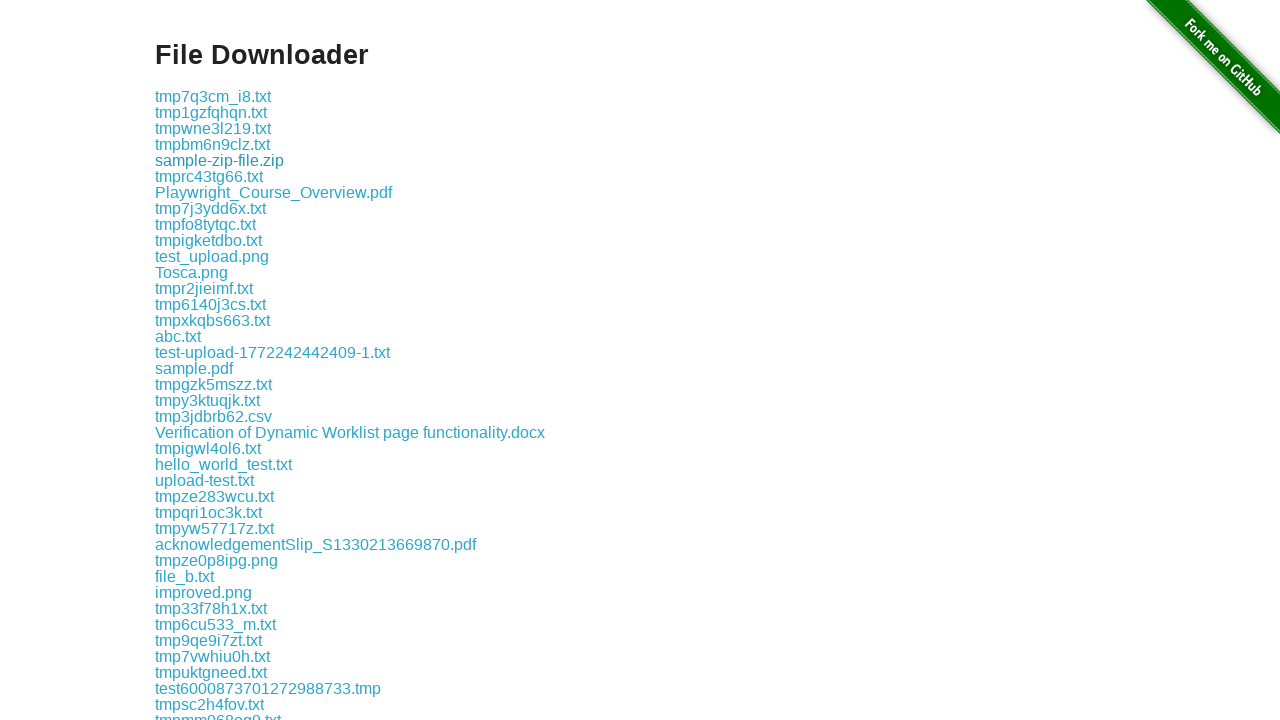

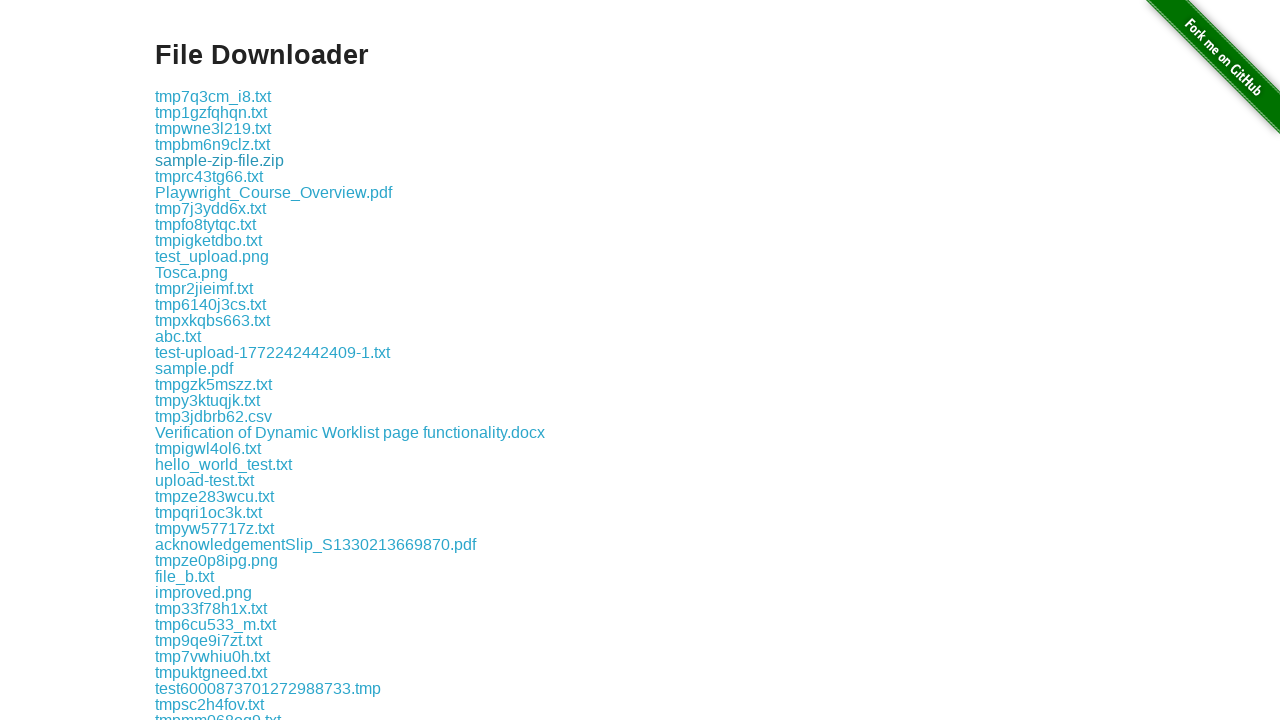